Navigates to a website and verifies that a footer element is present on the page

Starting URL: https://only.digital/

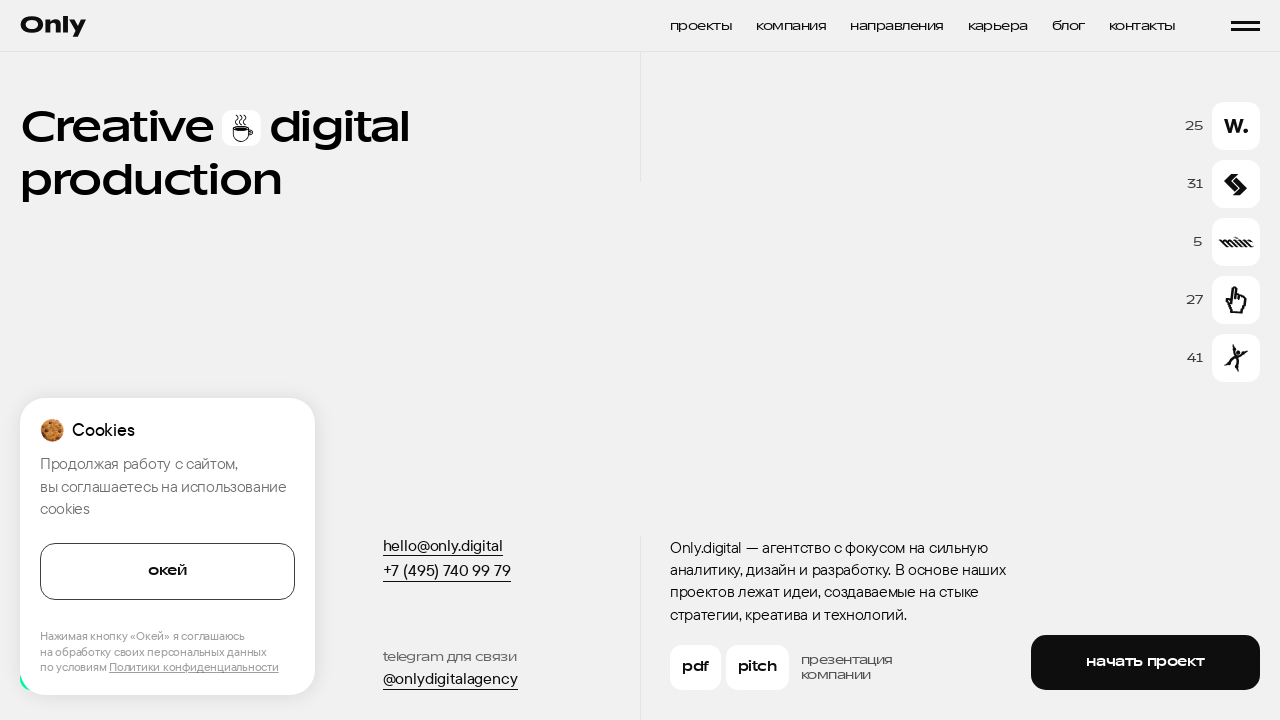

Navigated to https://only.digital/
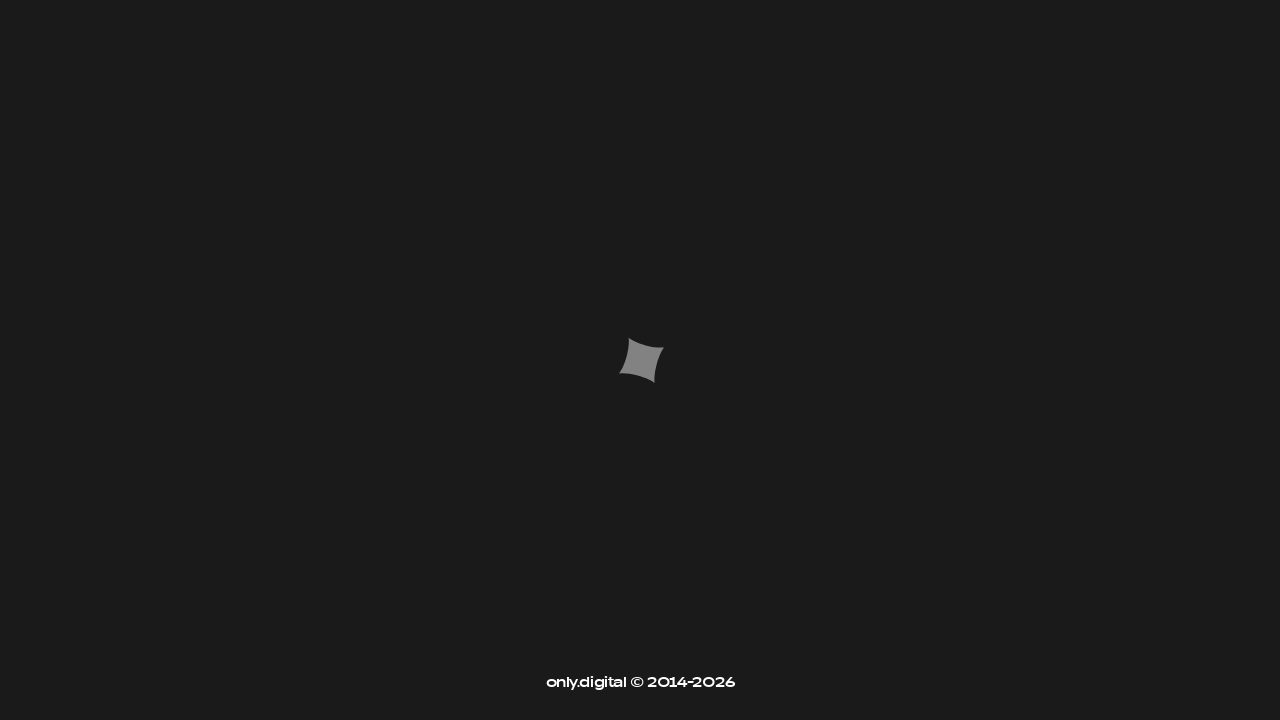

Footer element is present on the page
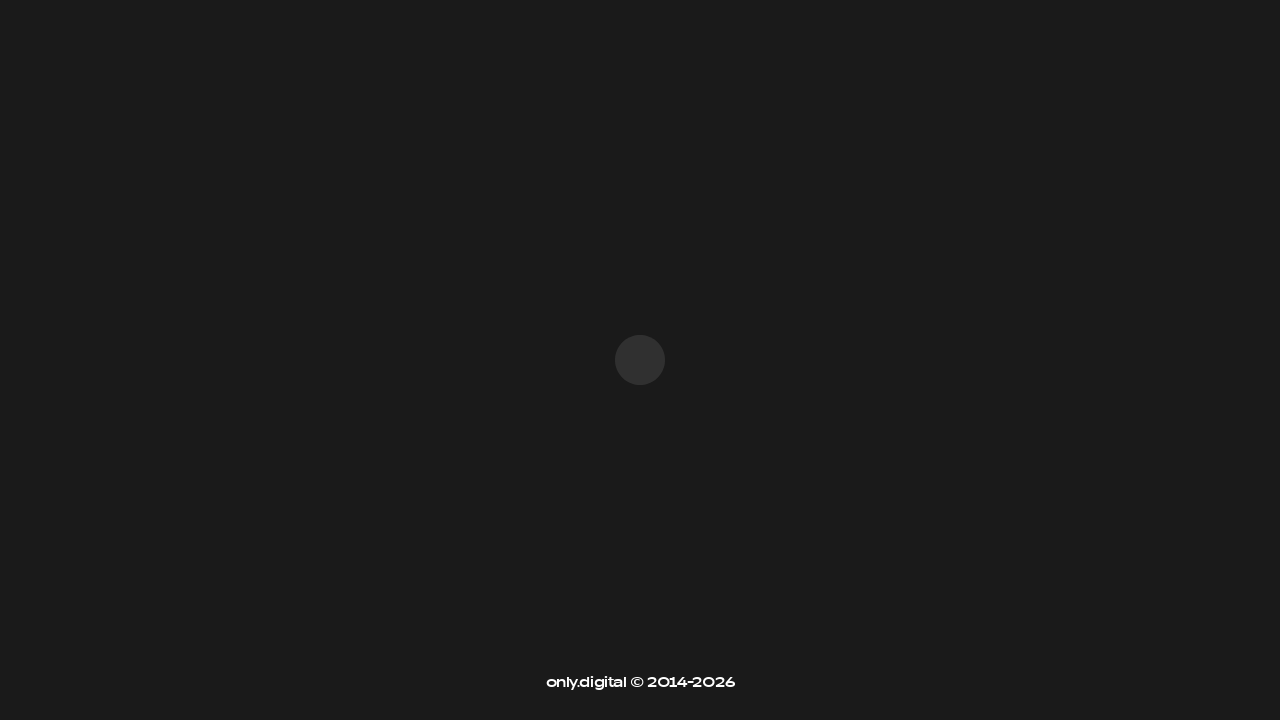

Verified footer element is visible
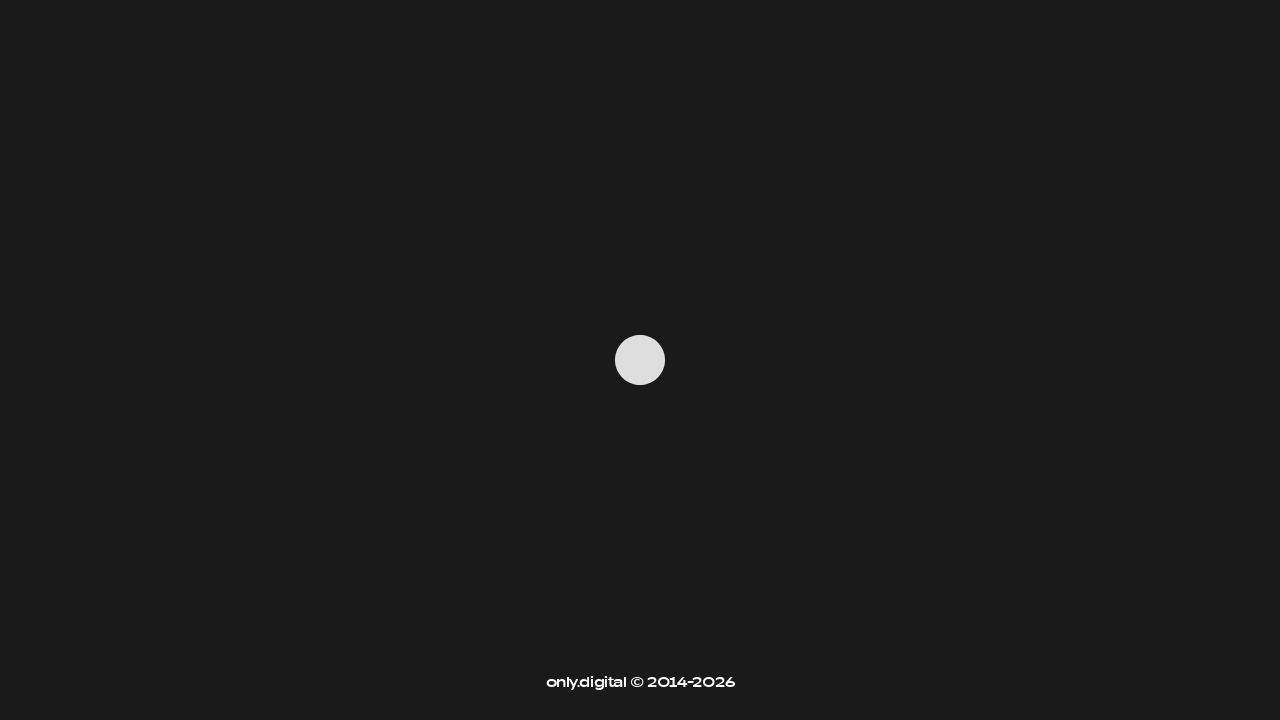

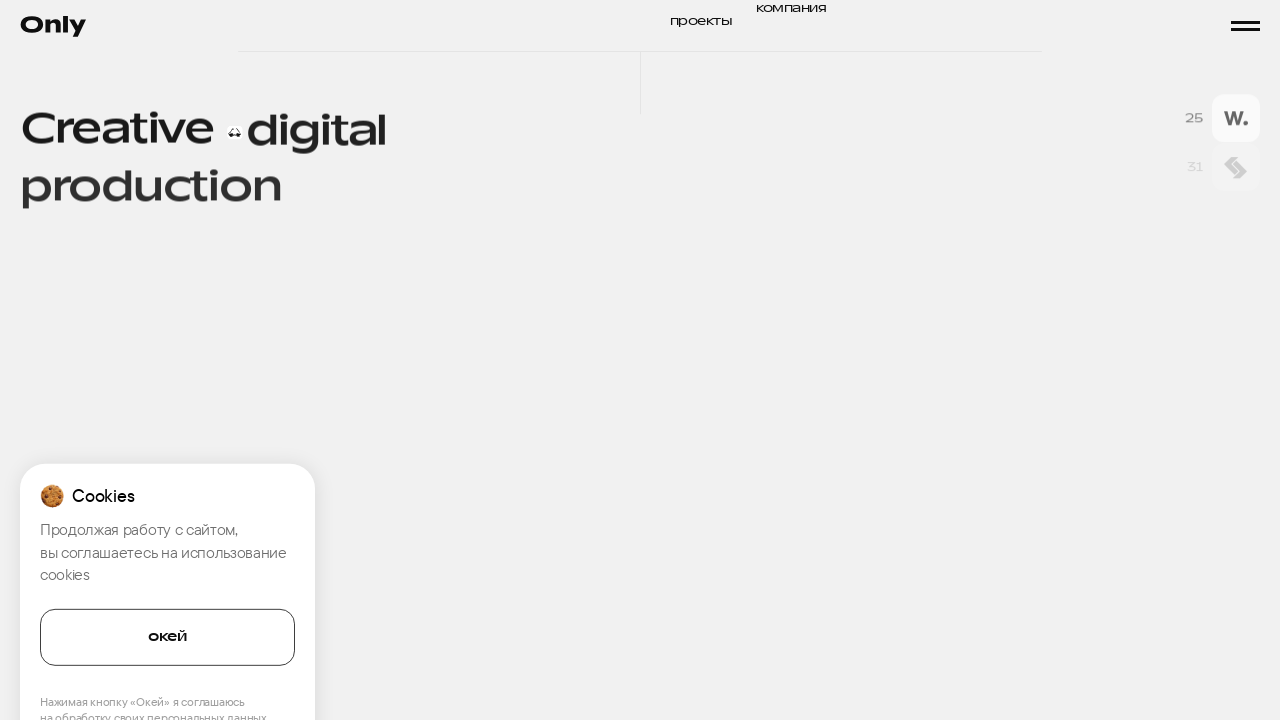